Tests keyboard input events by pressing the 's' key and then performing CTRL+A (select all) and CTRL+C (copy) keyboard shortcuts on an input events test page.

Starting URL: https://v1.training-support.net/selenium/input-events

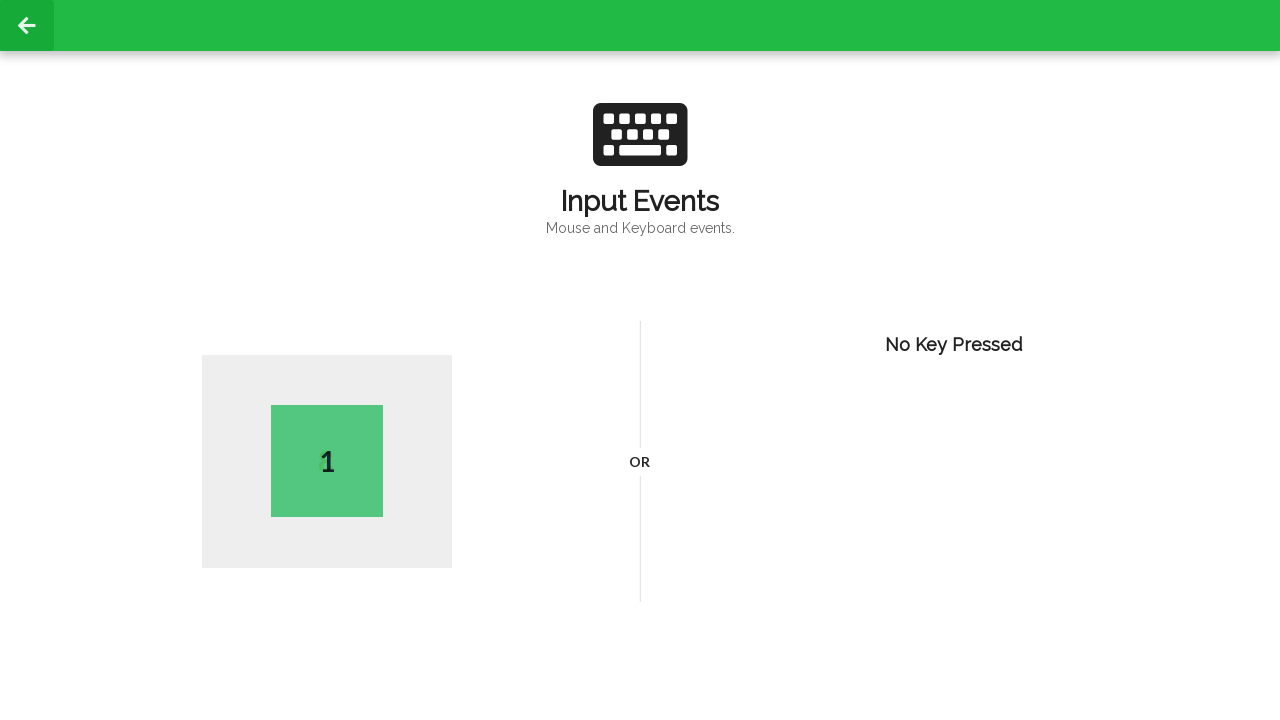

Pressed 's' key
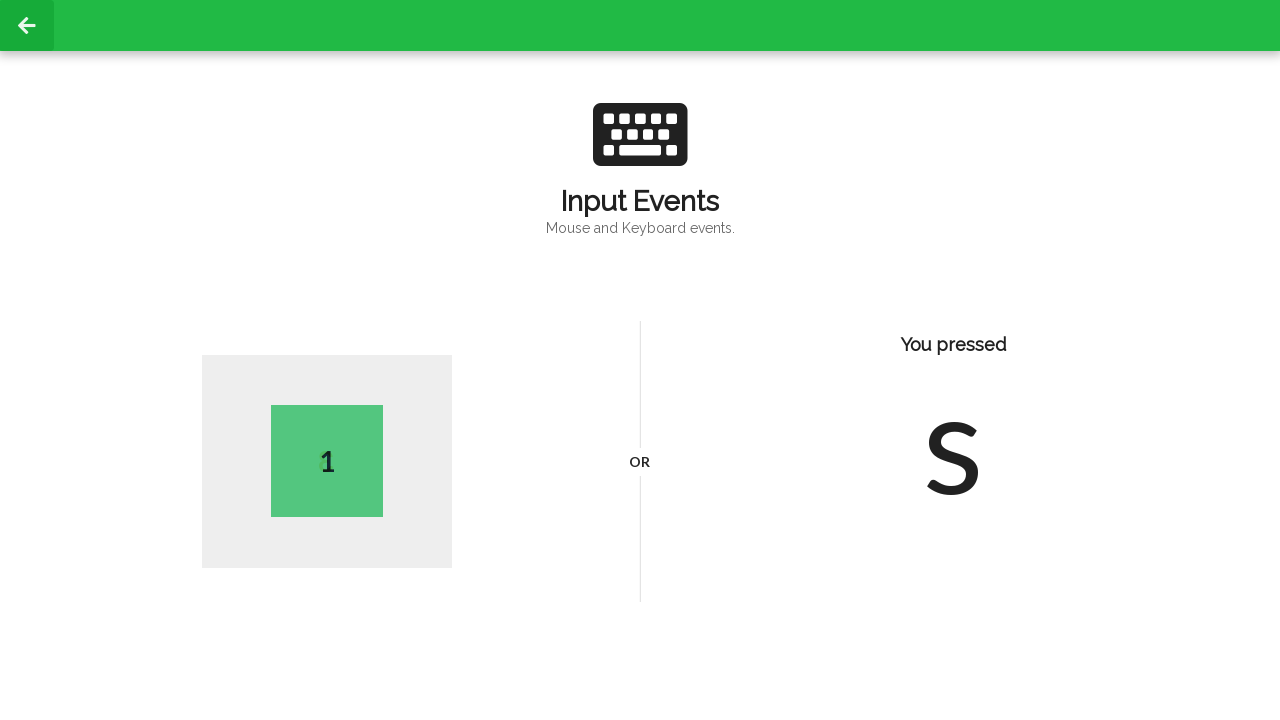

Pressed CTRL+A to select all
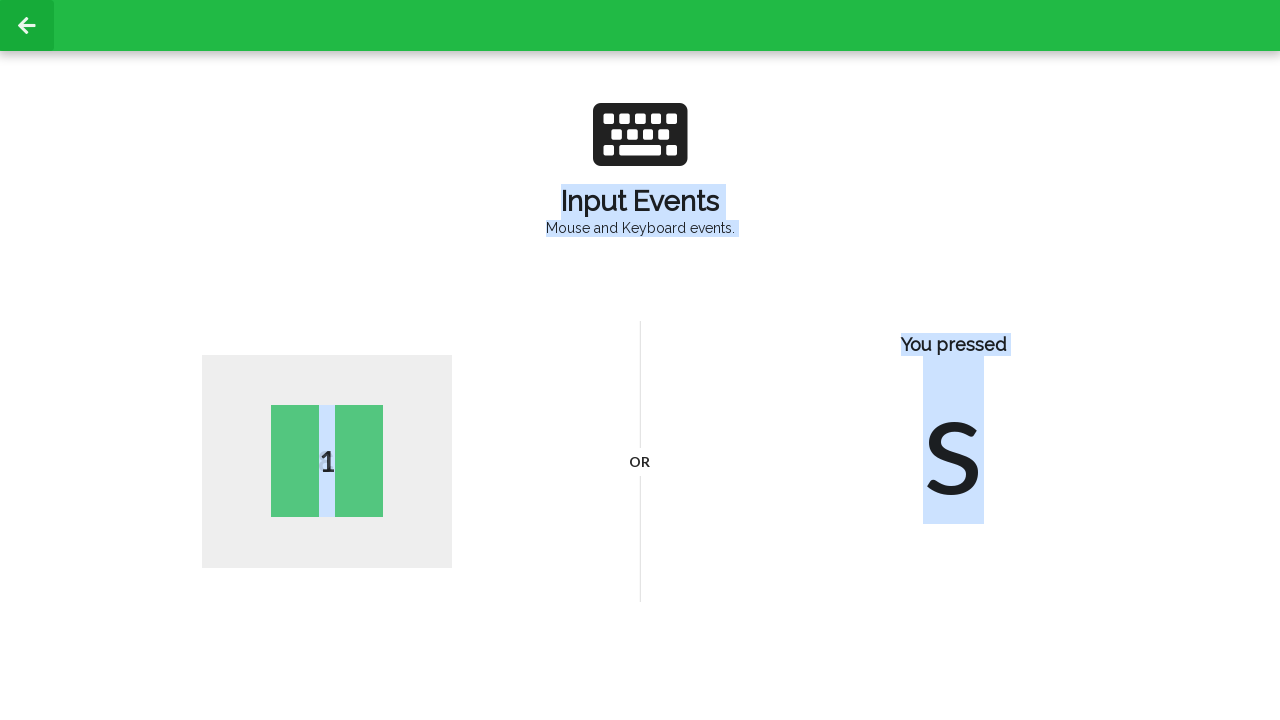

Pressed CTRL+C to copy
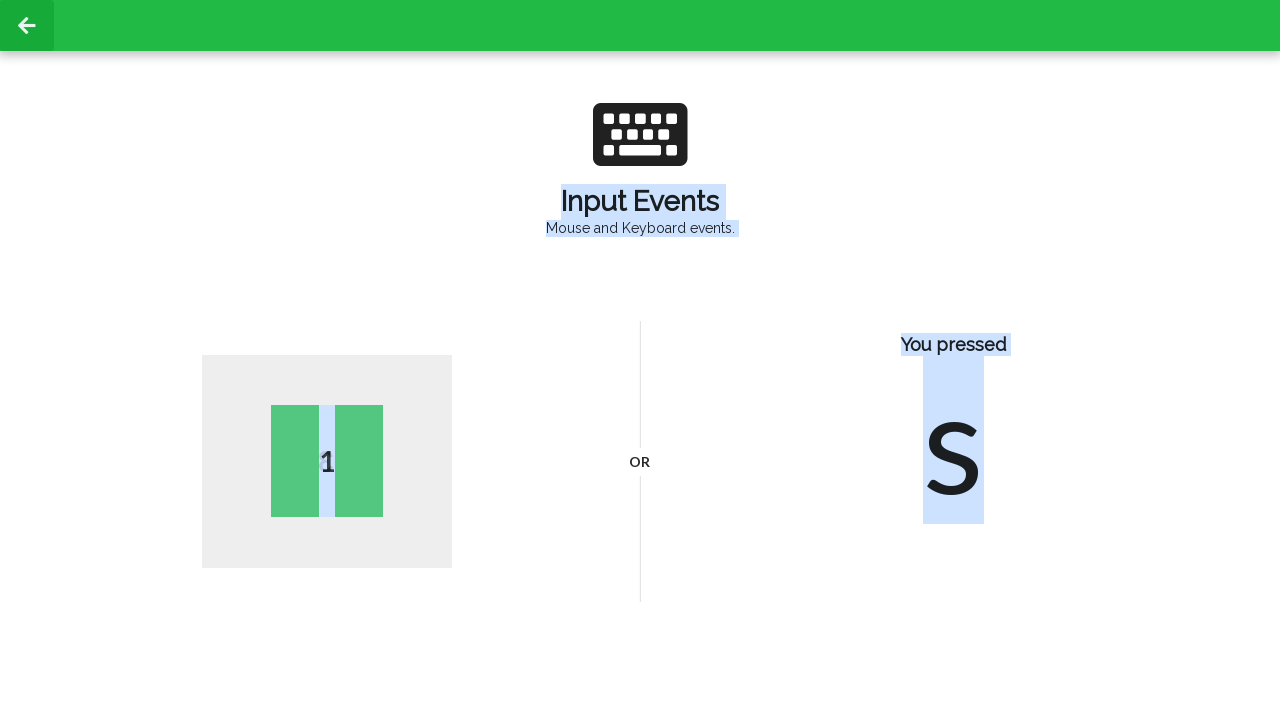

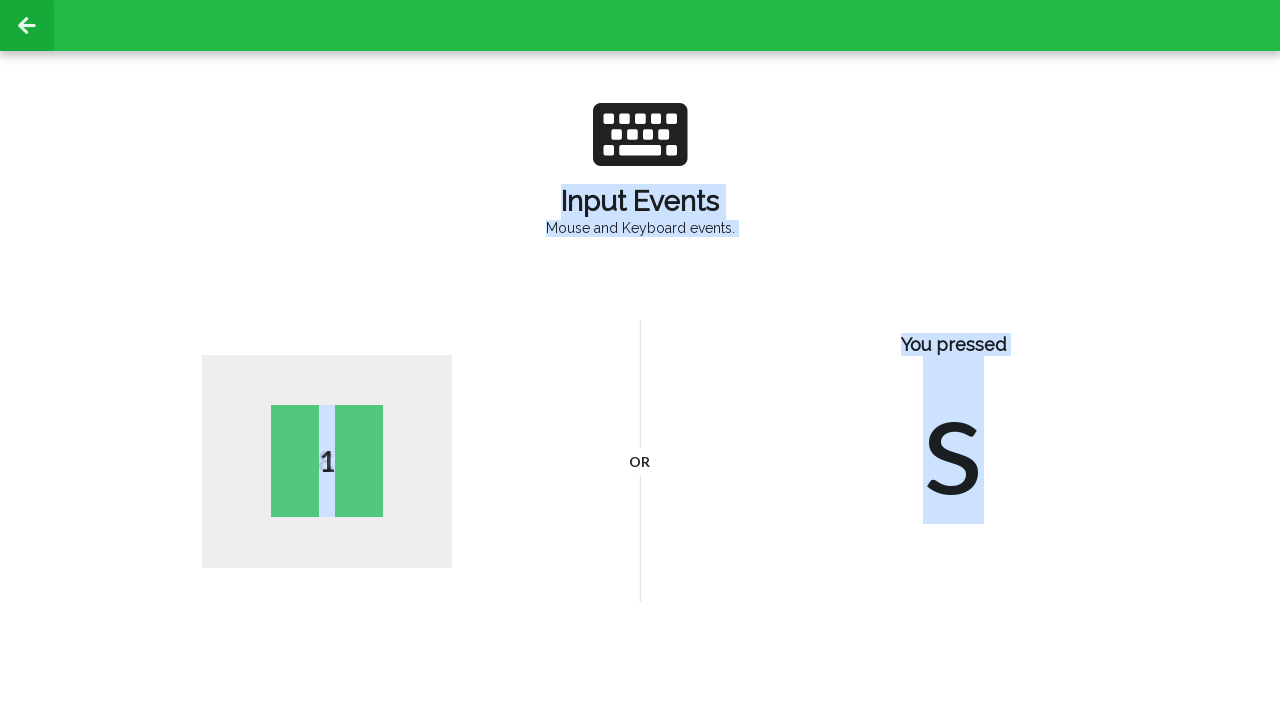